Clicks all checkbox elements on a dummy website form

Starting URL: https://automationbysqatools.blogspot.com/2021/05/dummy-website.html

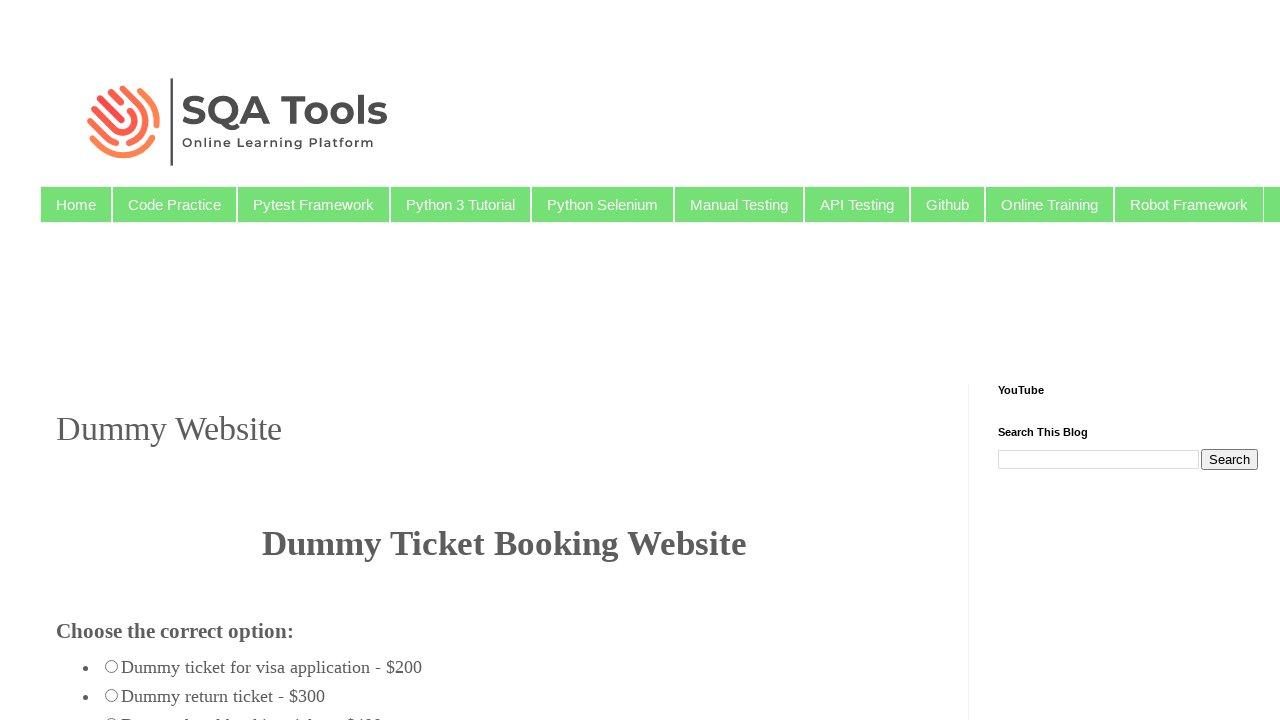

Navigated to dummy website form
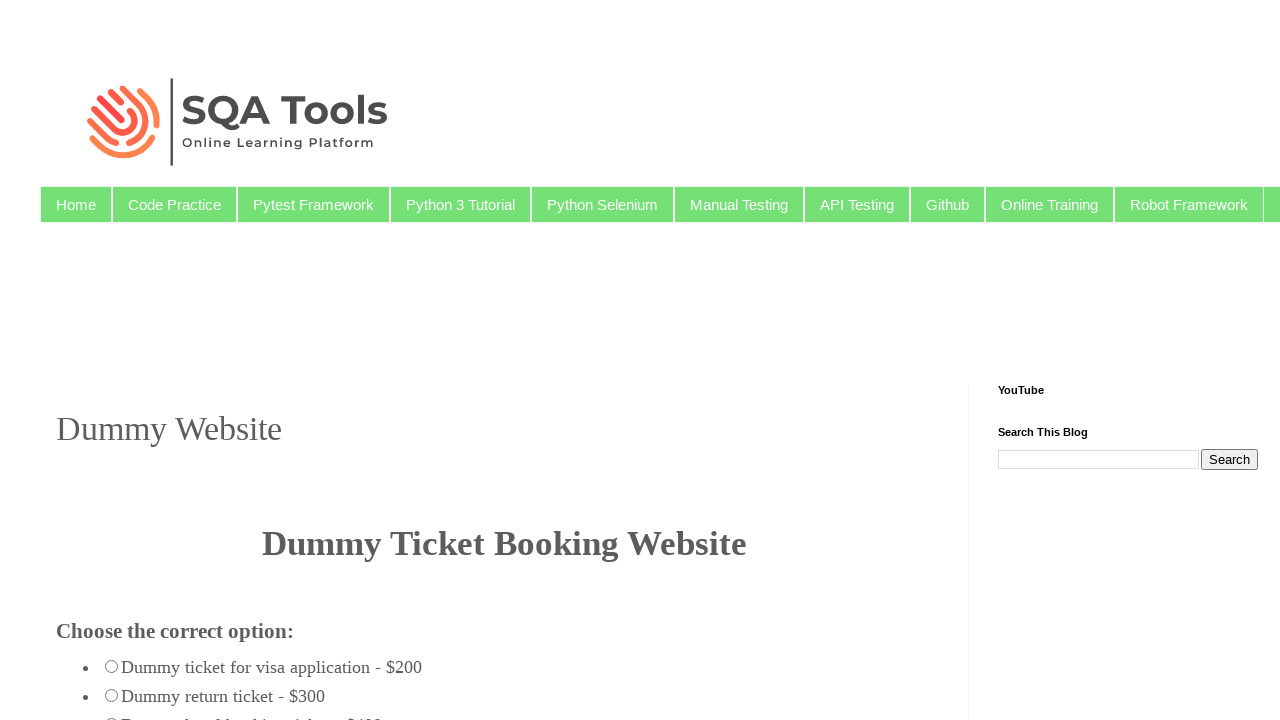

Located all checkbox elements on the page
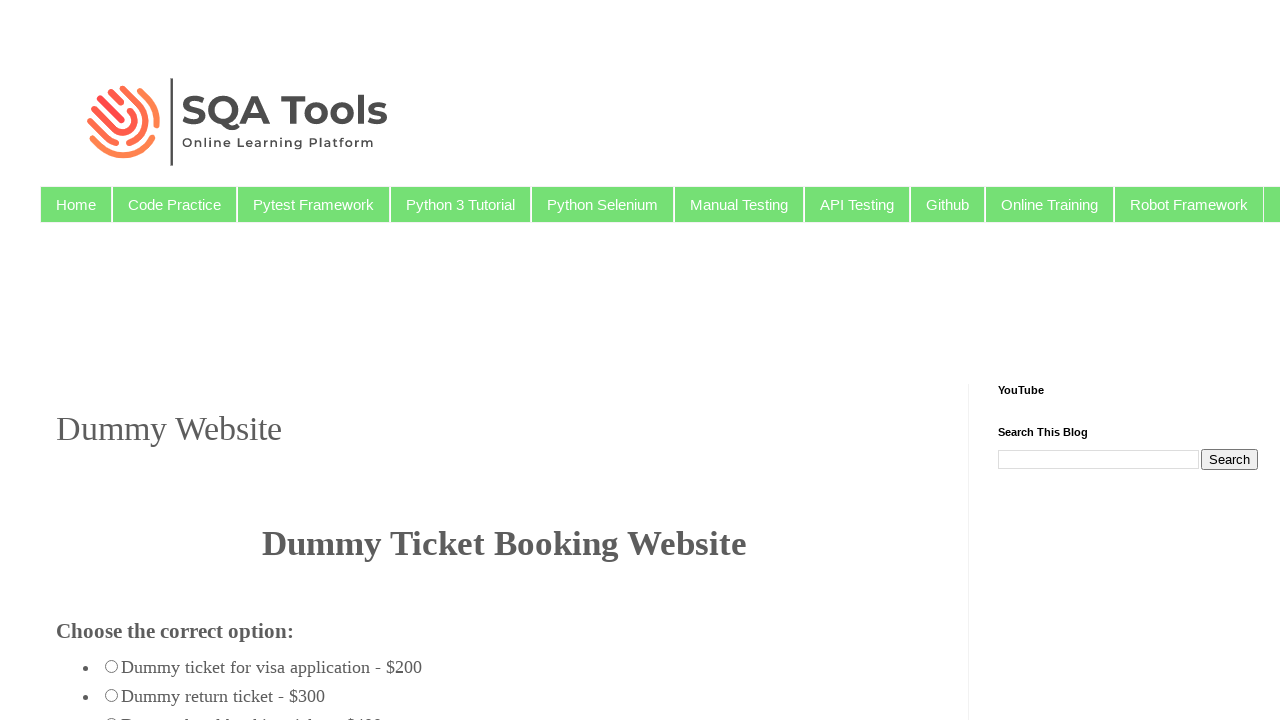

Clicked a checkbox element at (76, 360) on xpath=//input[@type='checkbox'] >> nth=0
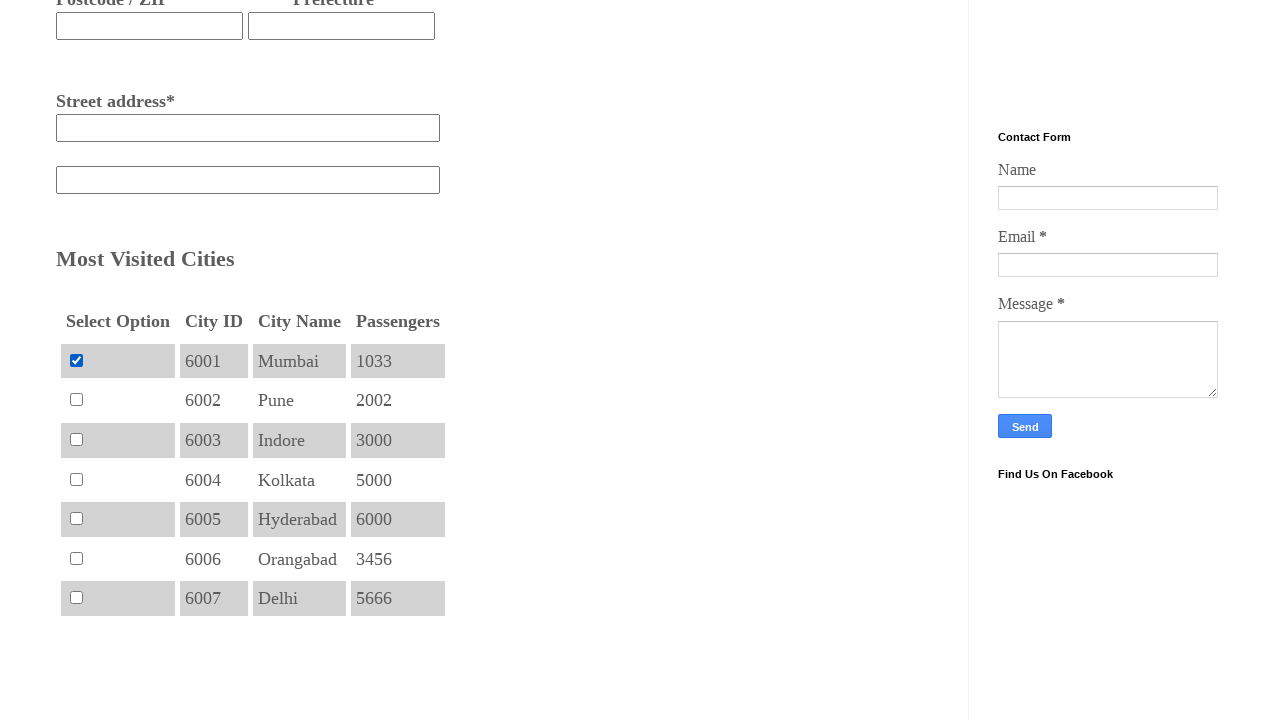

Clicked a checkbox element at (76, 400) on xpath=//input[@type='checkbox'] >> nth=1
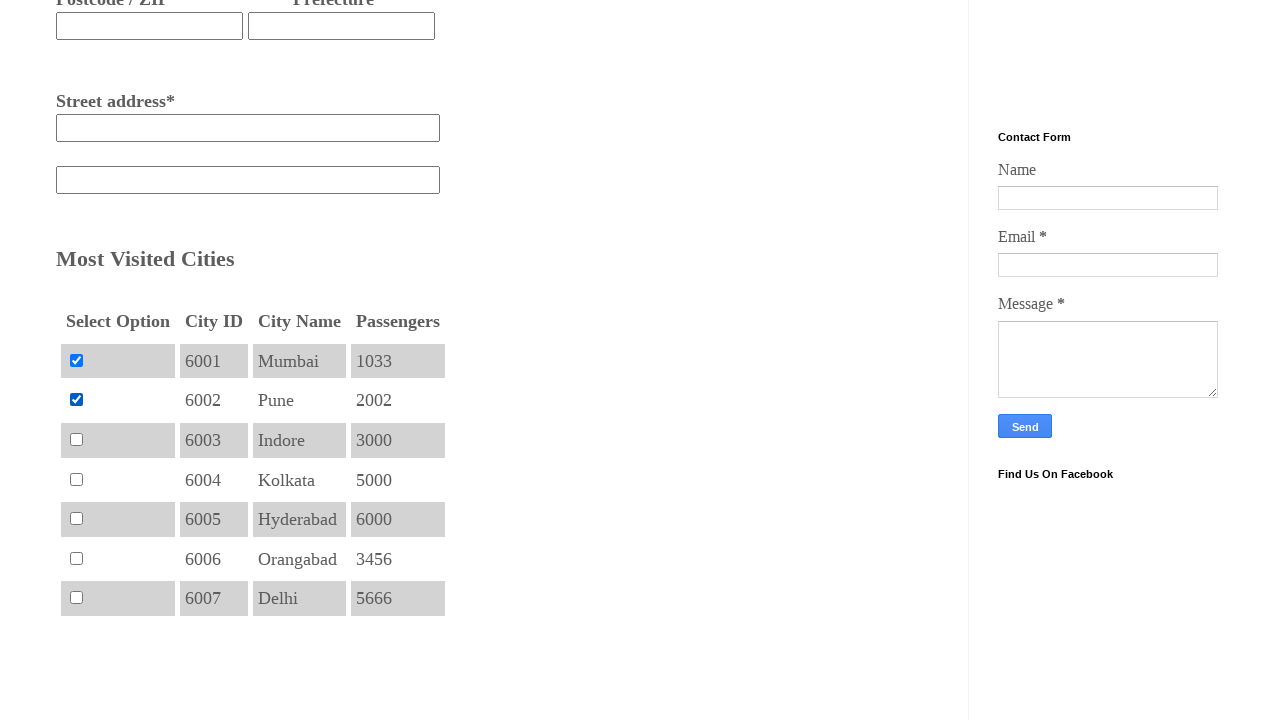

Clicked a checkbox element at (76, 439) on xpath=//input[@type='checkbox'] >> nth=2
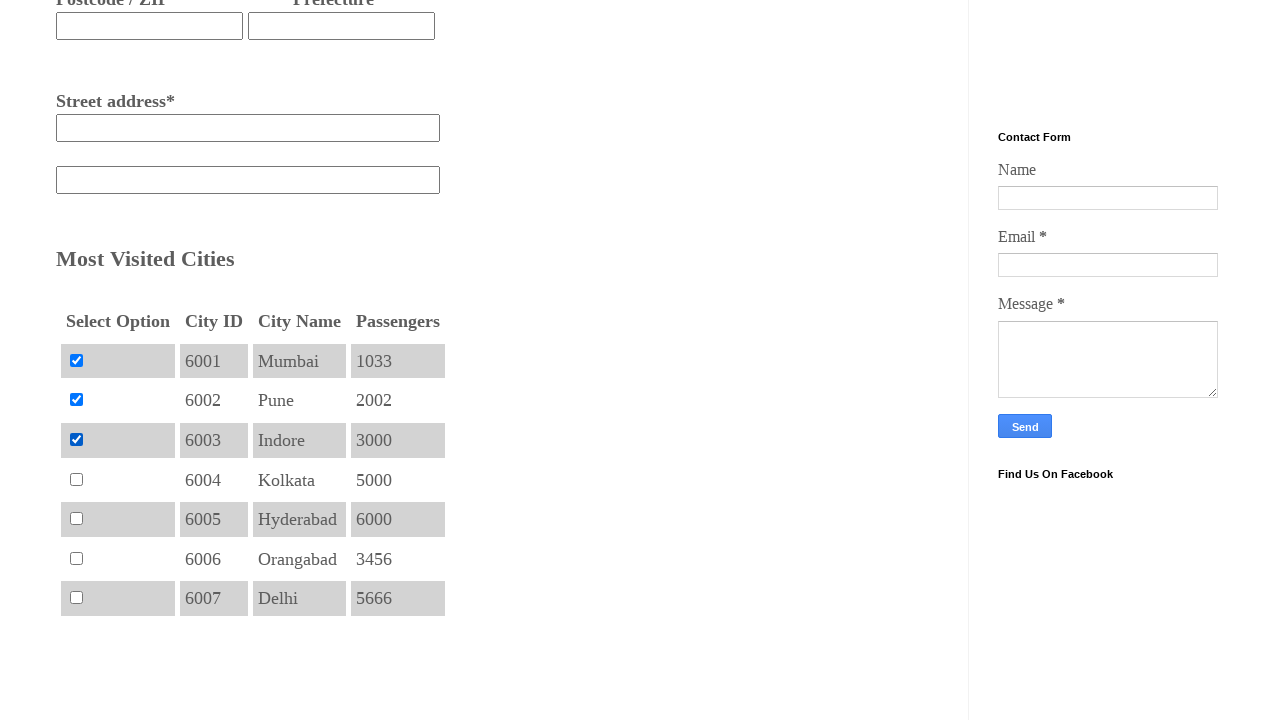

Clicked a checkbox element at (76, 479) on xpath=//input[@type='checkbox'] >> nth=3
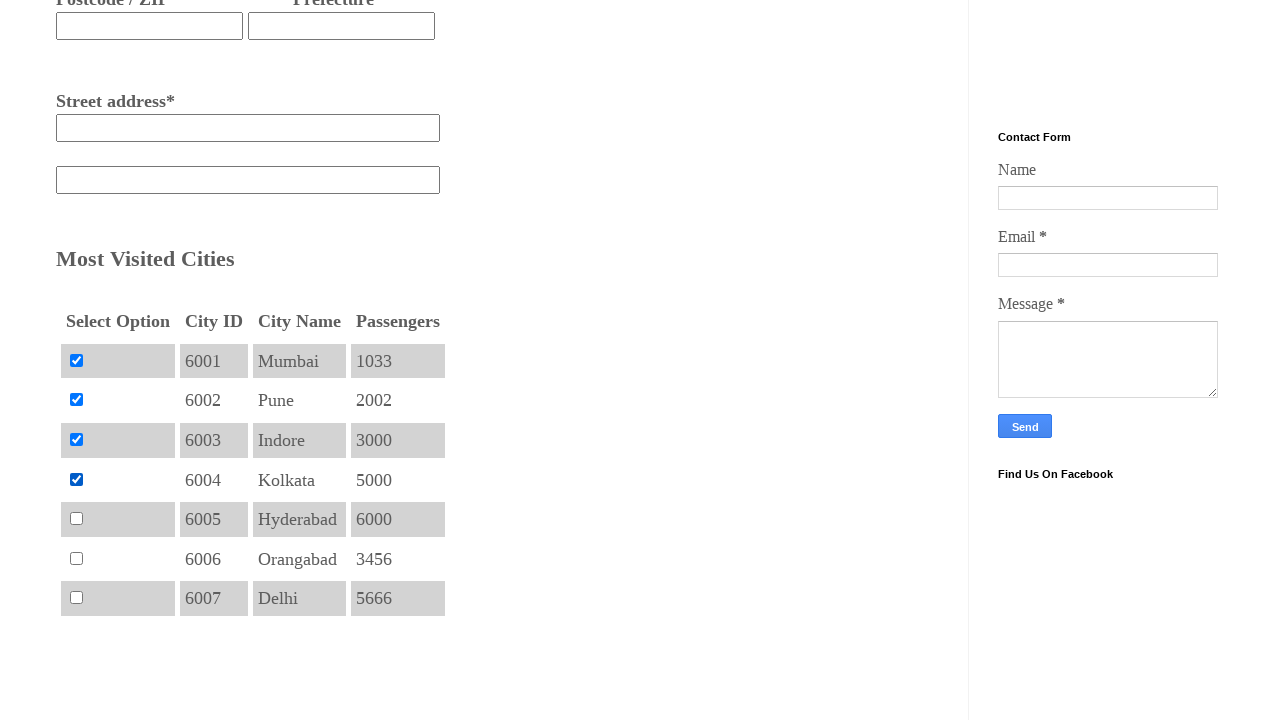

Clicked a checkbox element at (76, 519) on xpath=//input[@type='checkbox'] >> nth=4
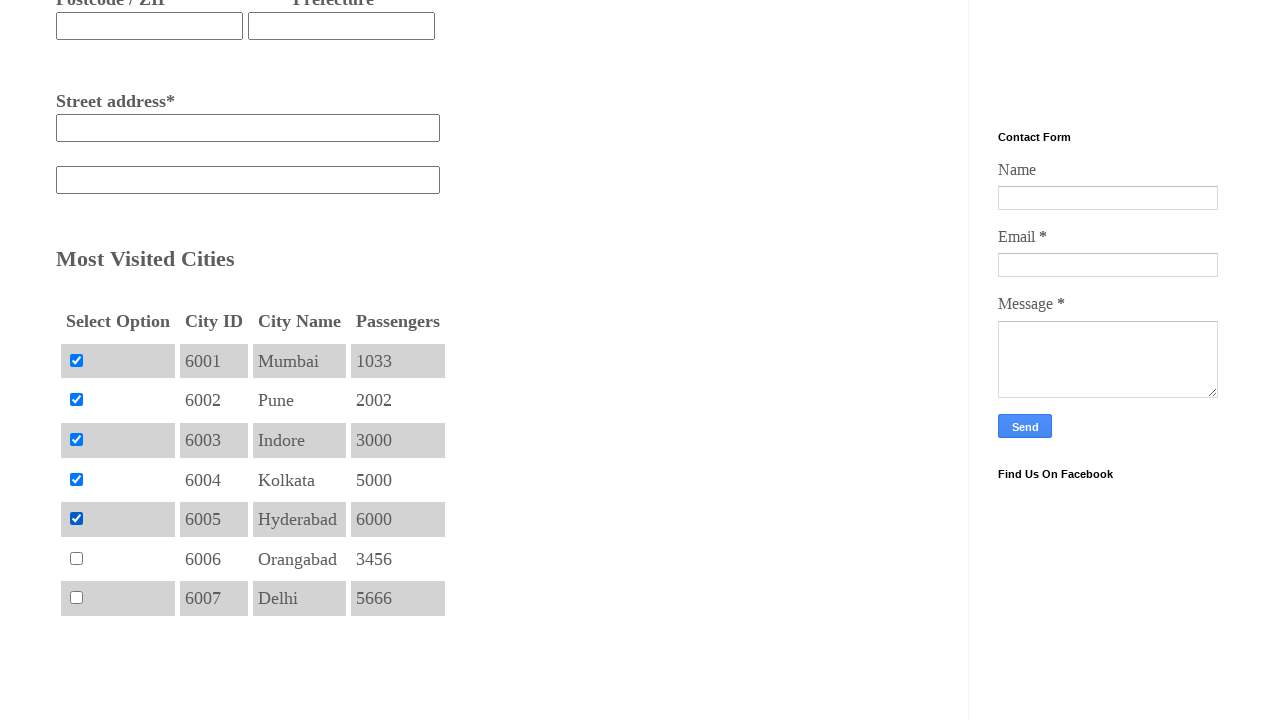

Clicked a checkbox element at (76, 558) on xpath=//input[@type='checkbox'] >> nth=5
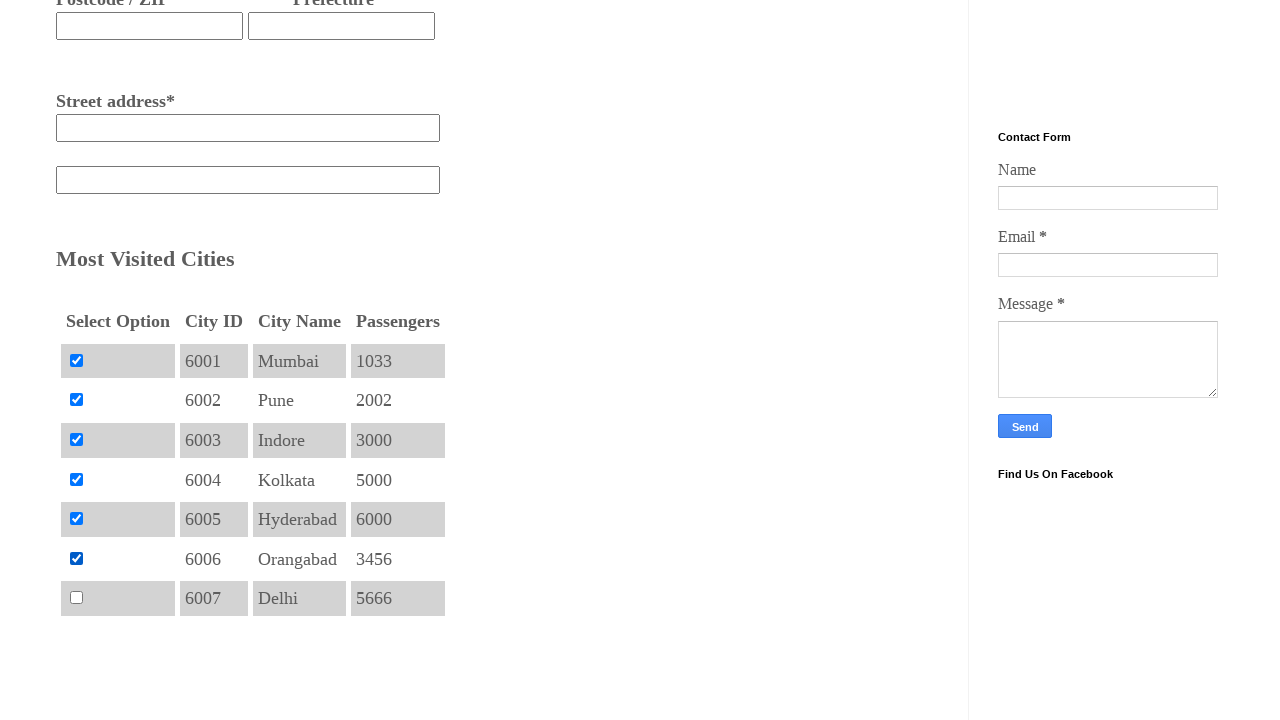

Clicked a checkbox element at (76, 598) on xpath=//input[@type='checkbox'] >> nth=6
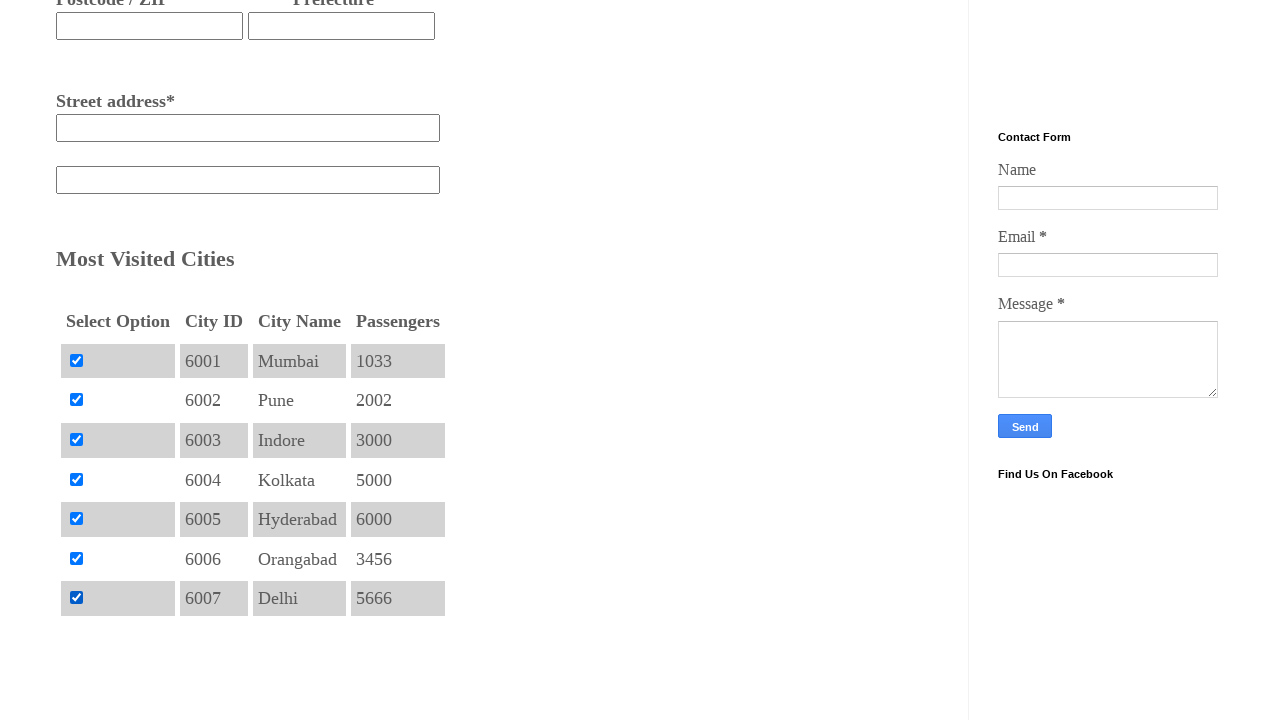

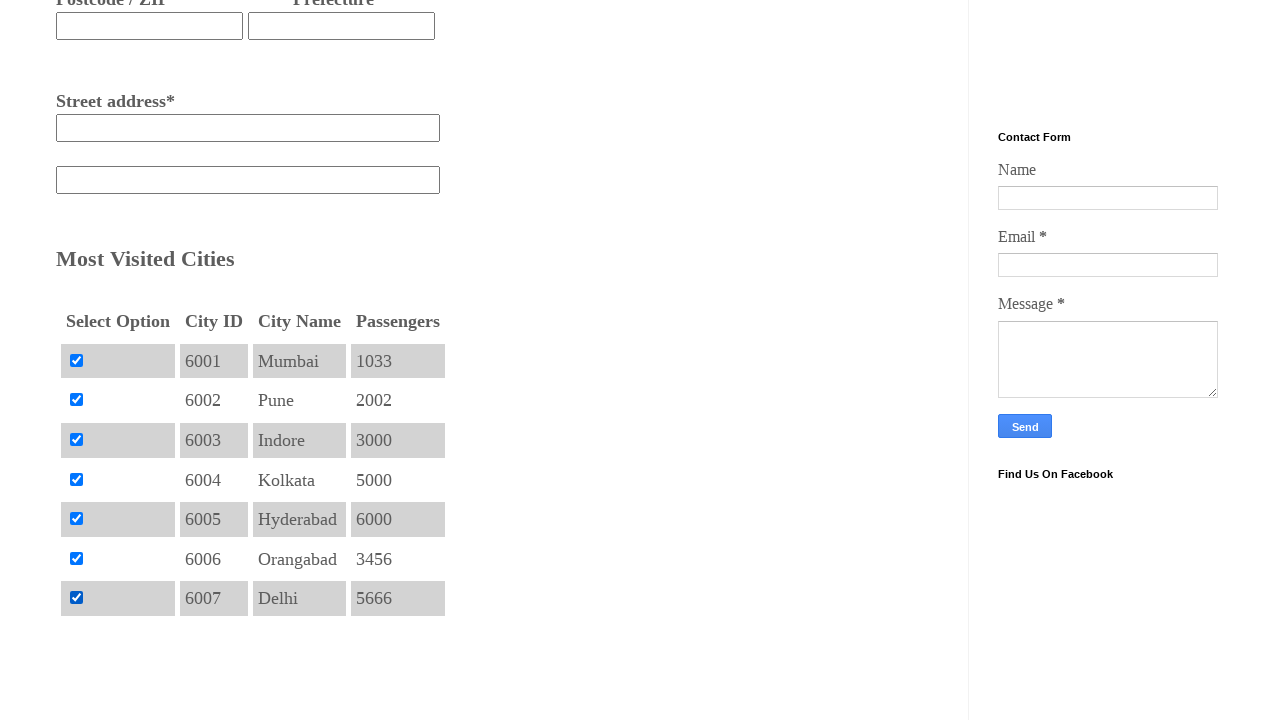